Tests bus ticket booking with return journey discount by entering cities, selecting date, and clicking Apply Now on the discount modal

Starting URL: https://www.apsrtconline.in/

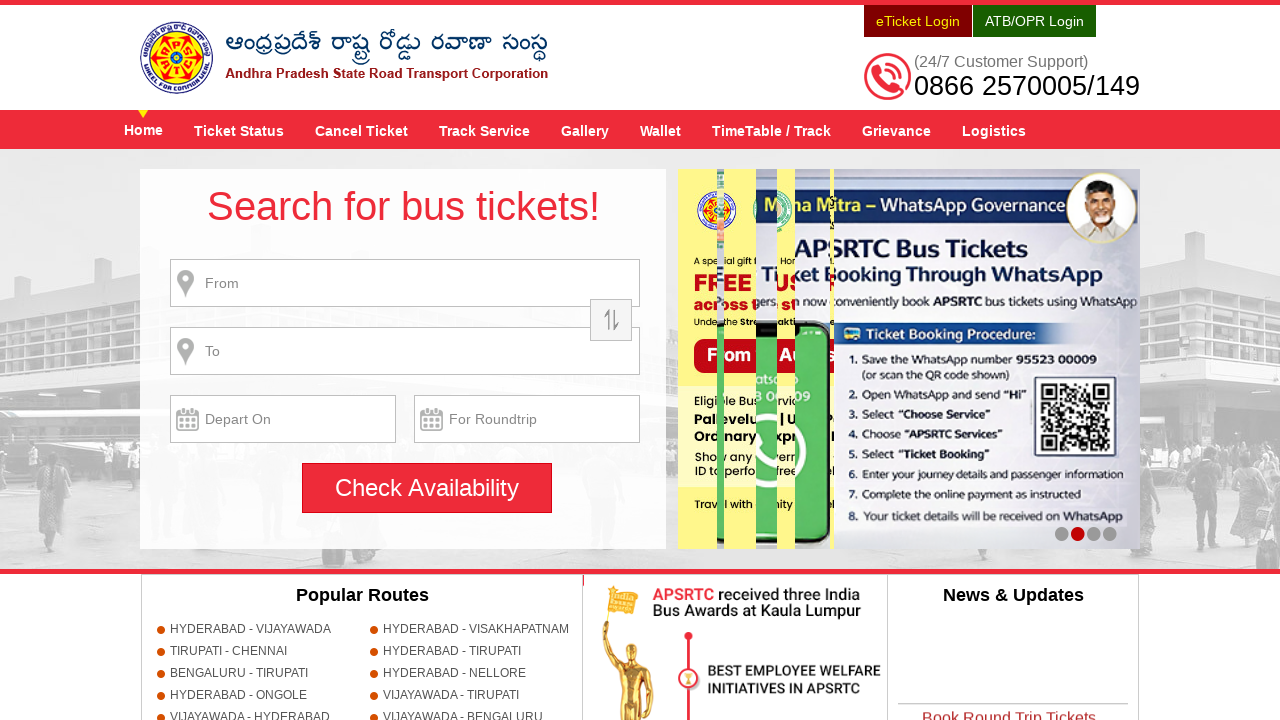

Filled source city field with 'HYDERABAD' on #fromPlaceName
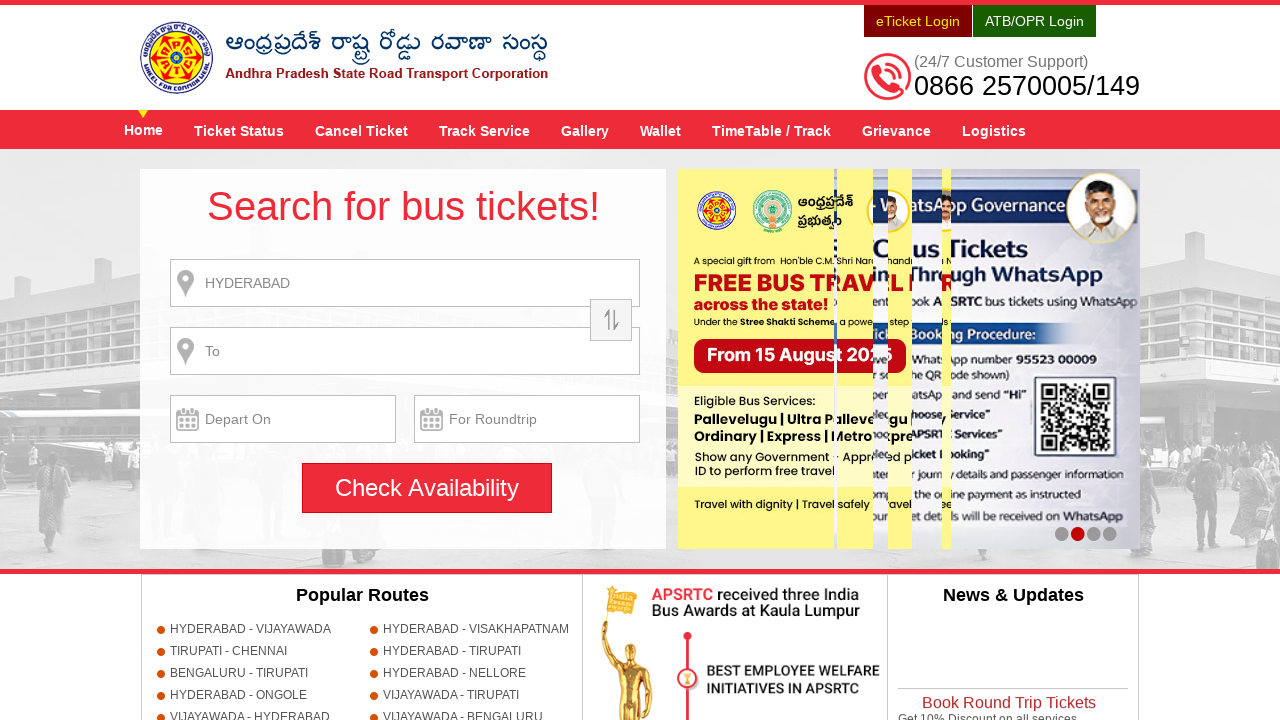

Waited 1 second for source city field to process
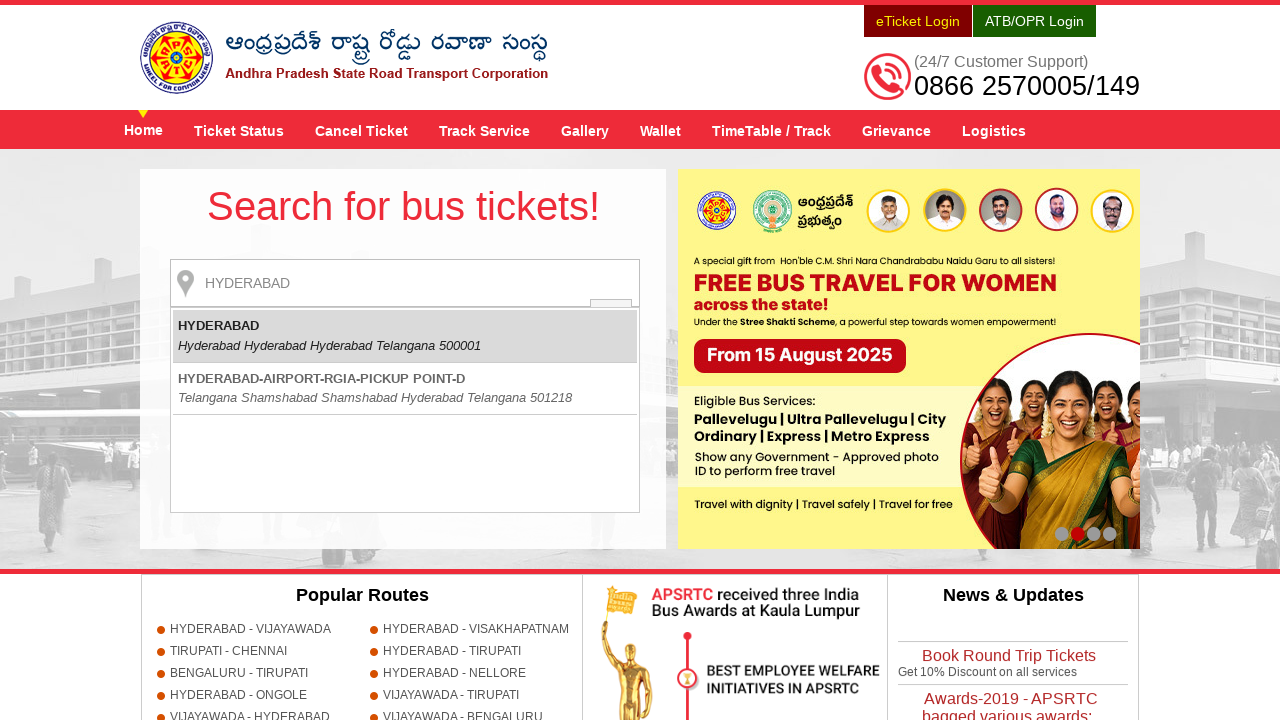

Pressed Enter to confirm source city selection
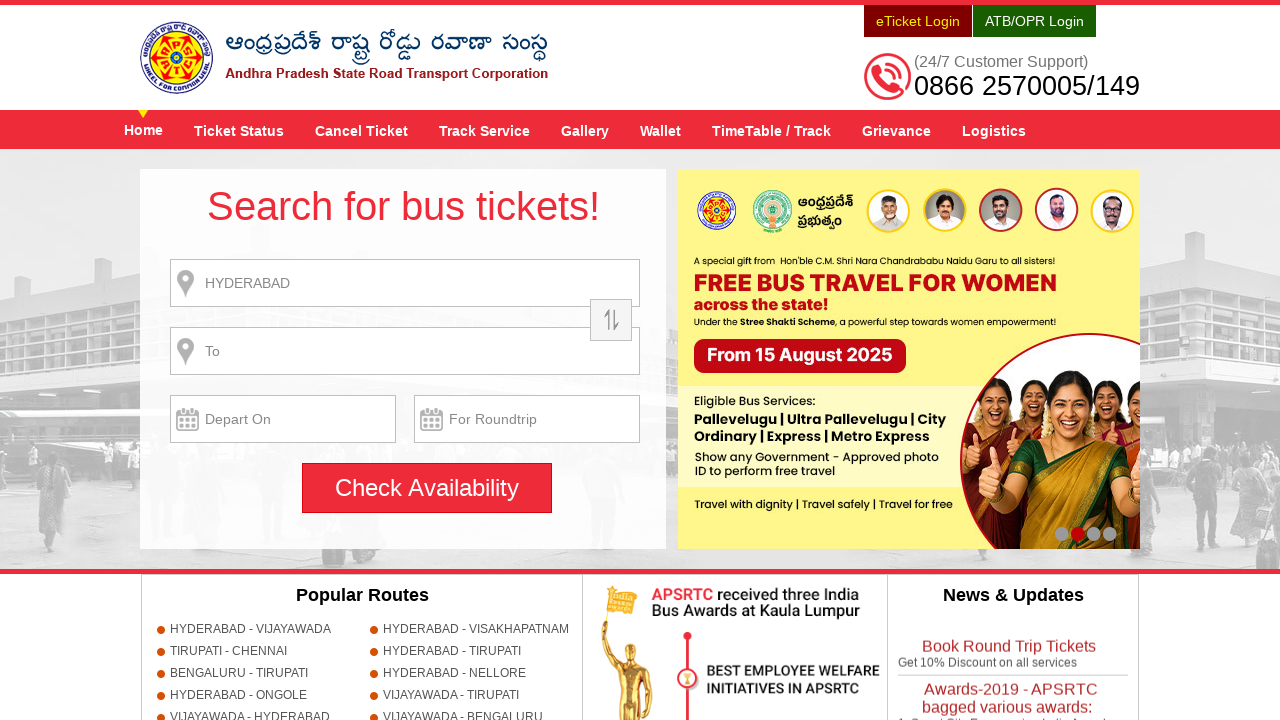

Filled destination city field with 'GUNTUR' on input[name='destination']
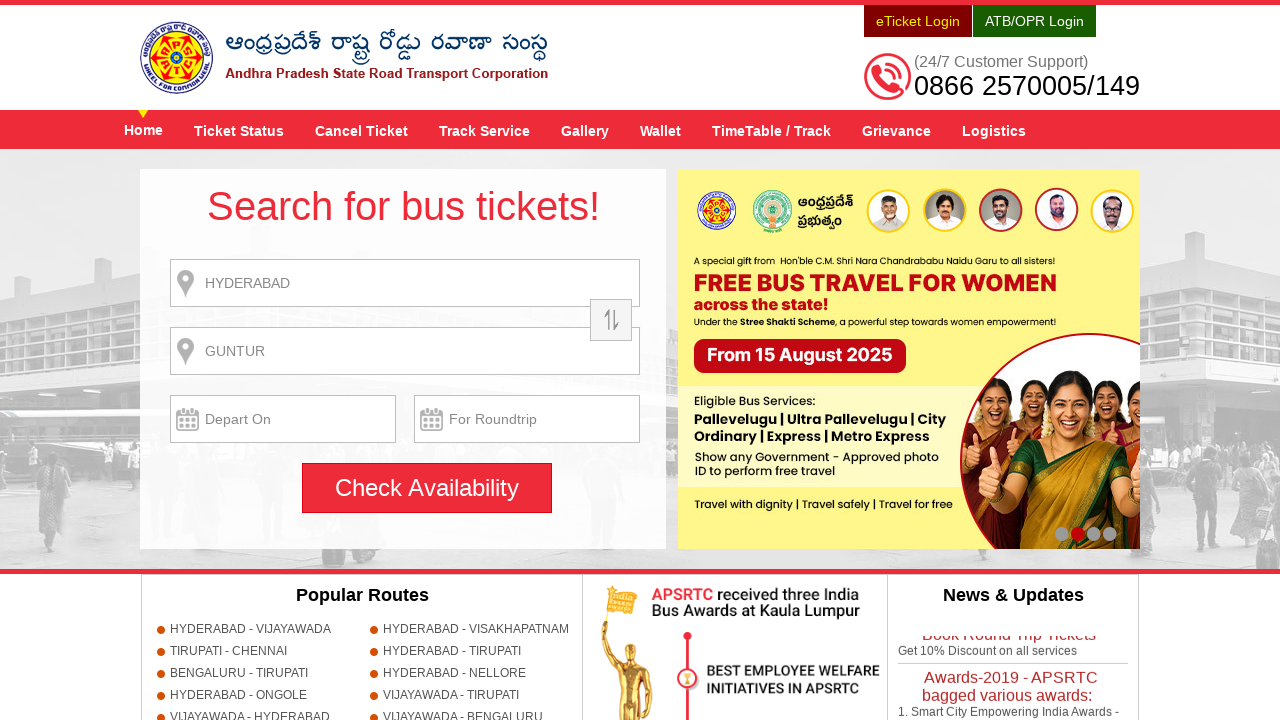

Waited 1 second for destination city field to process
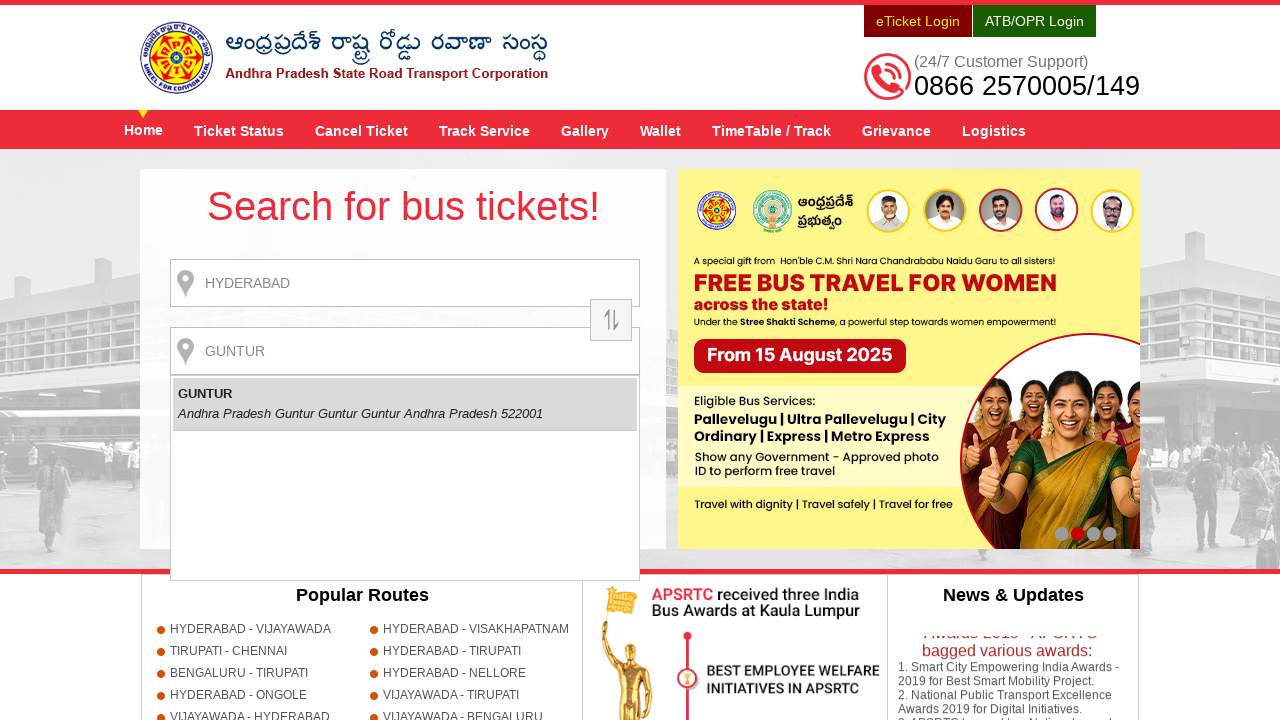

Pressed Enter to confirm destination city selection
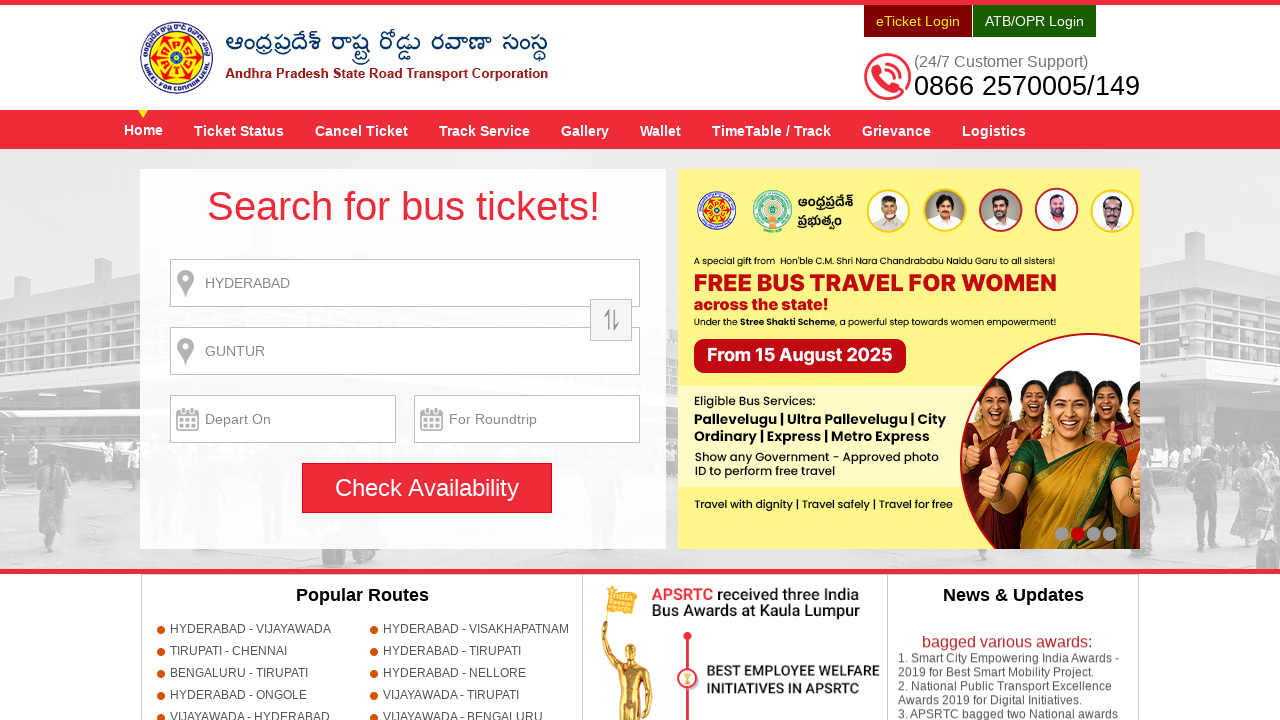

Clicked on journey date field to open calendar at (283, 419) on input[name='txtJourneyDate']
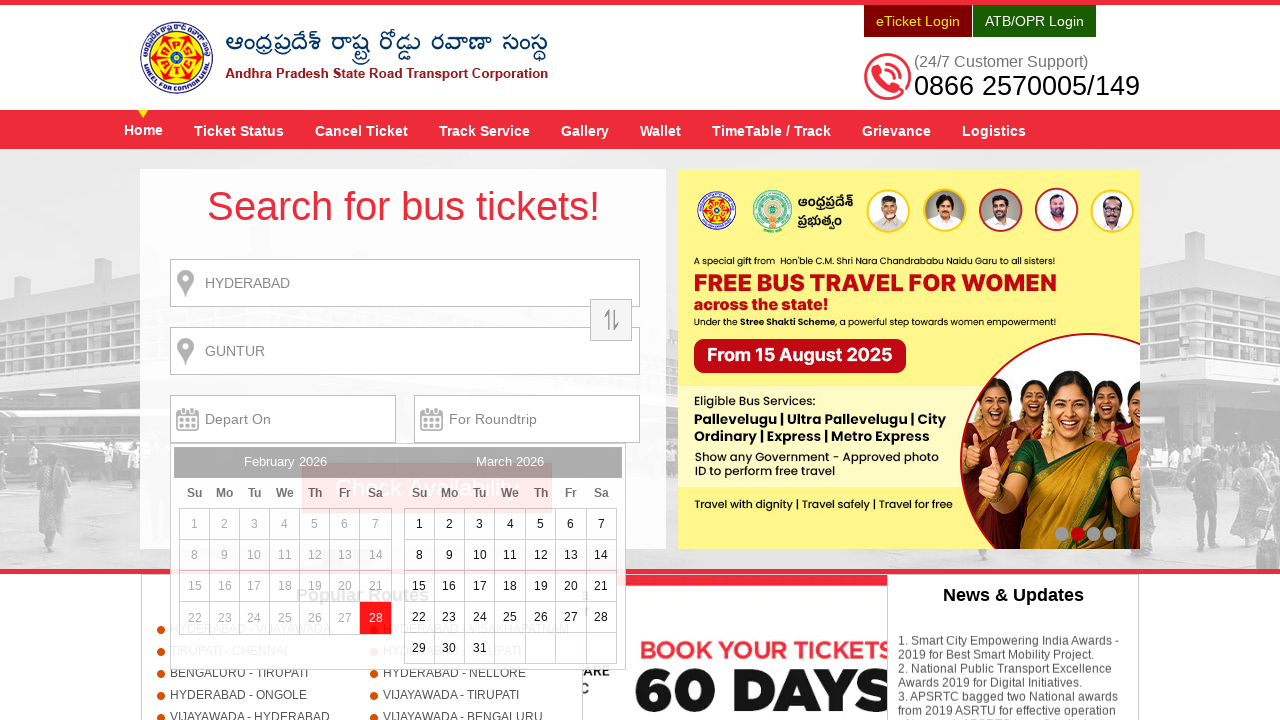

Selected journey date 28 from calendar at (376, 618) on xpath=//a[text()='28']
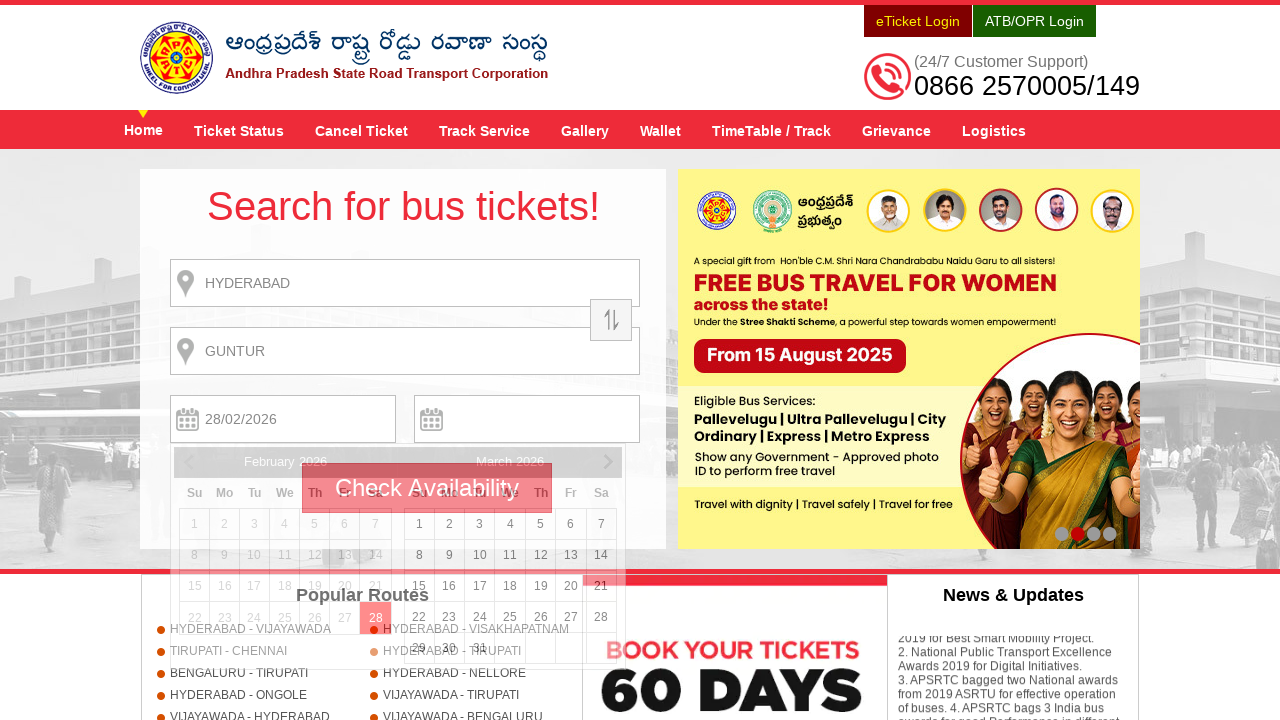

Clicked 'Check Availability' button at (427, 488) on input[value='Check Availability']
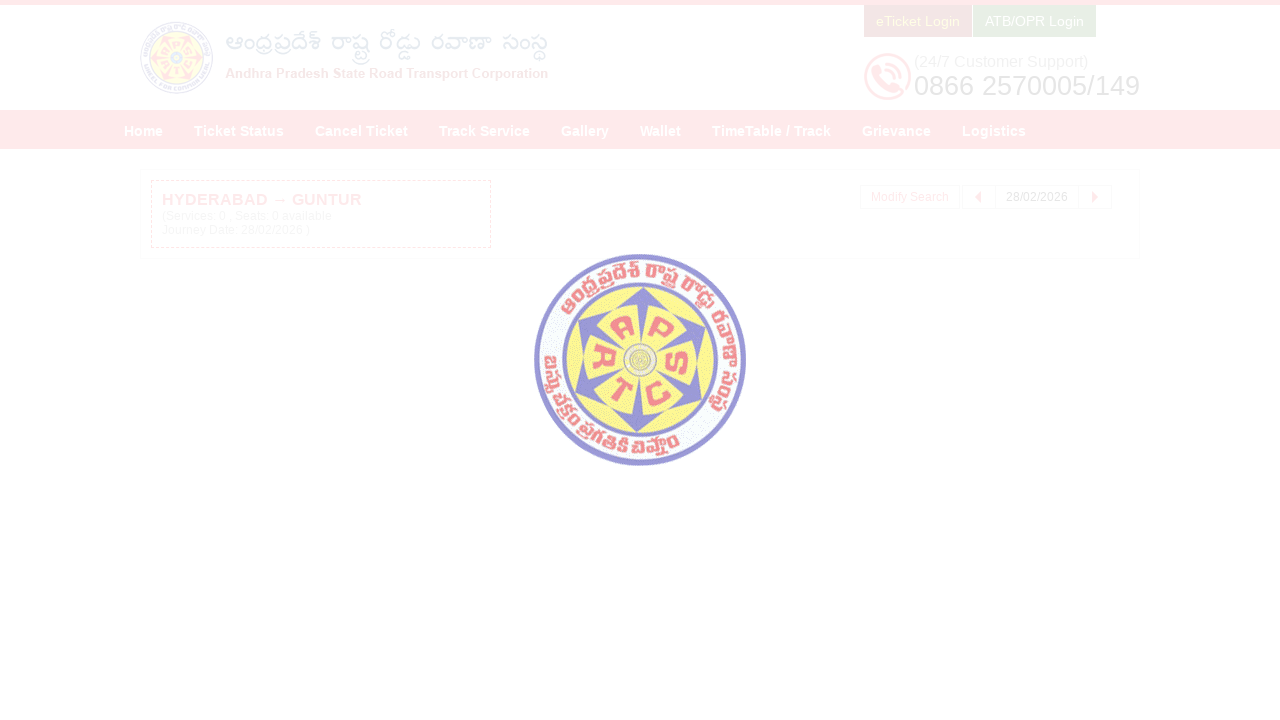

Return journey discount modal loaded with Apply Now button
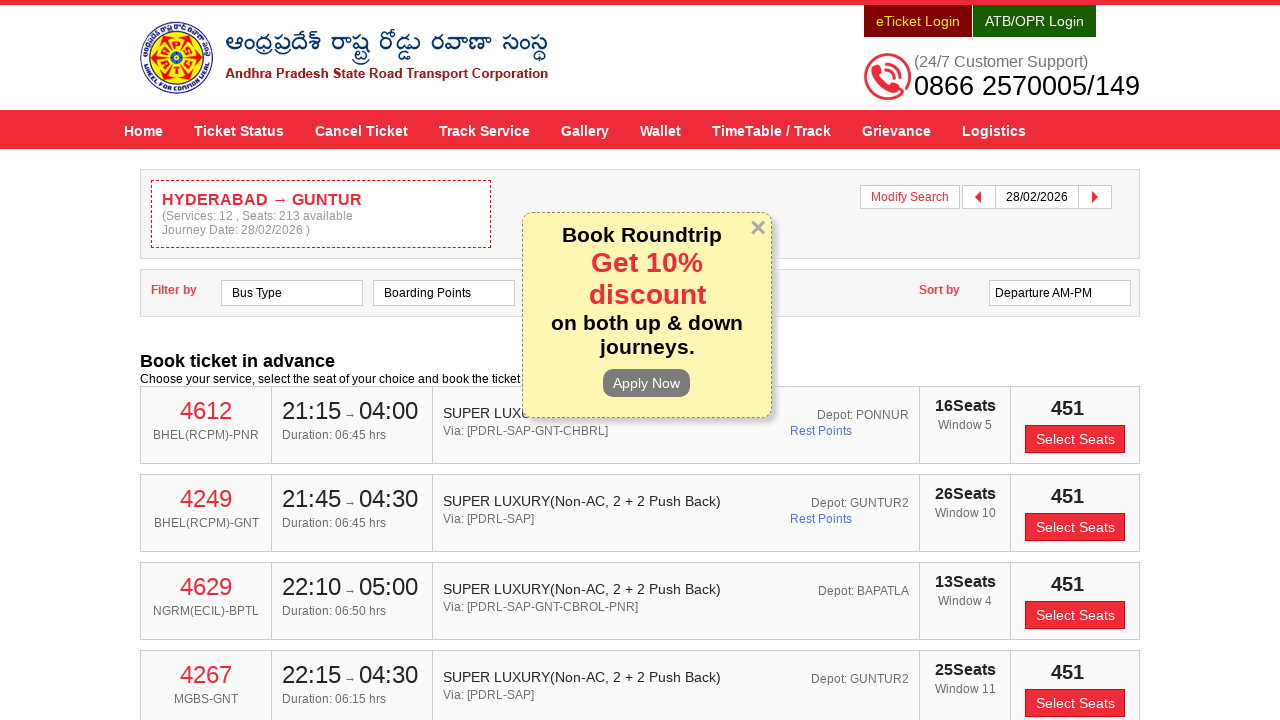

Clicked 'Apply Now' button on return journey discount modal at (646, 383) on #returnDiscountModal-content input[title='Apply Now']
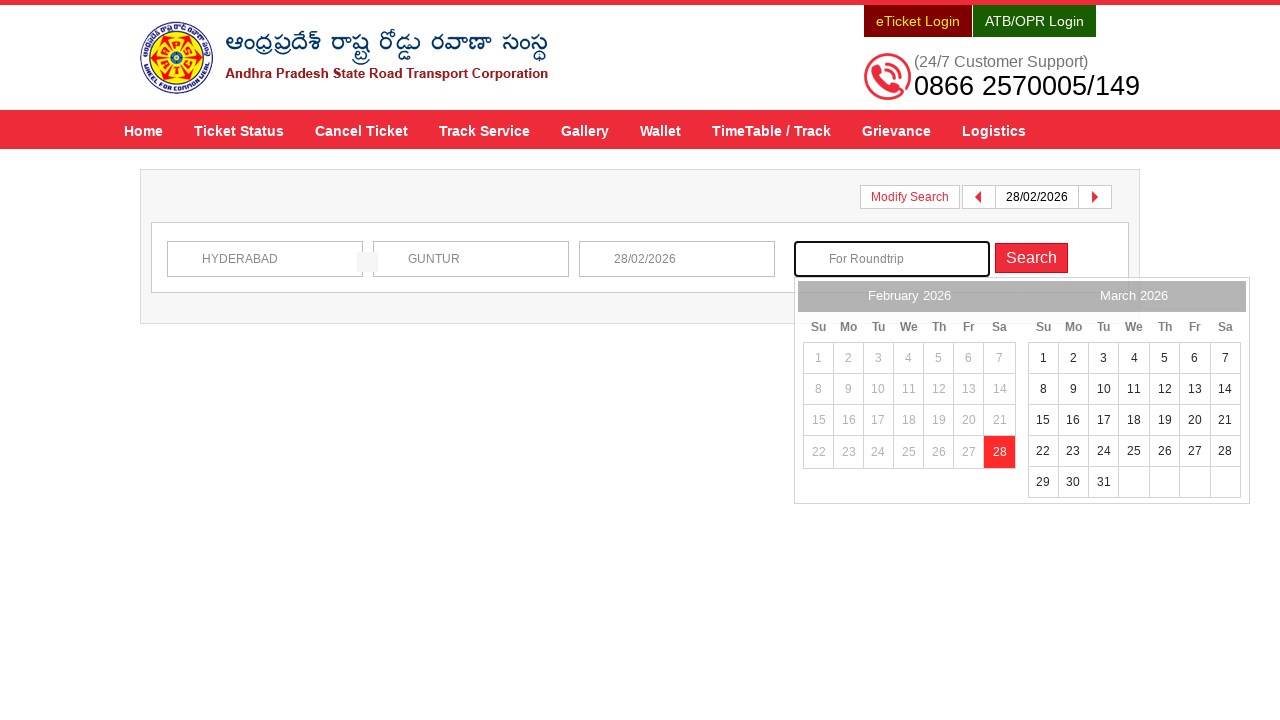

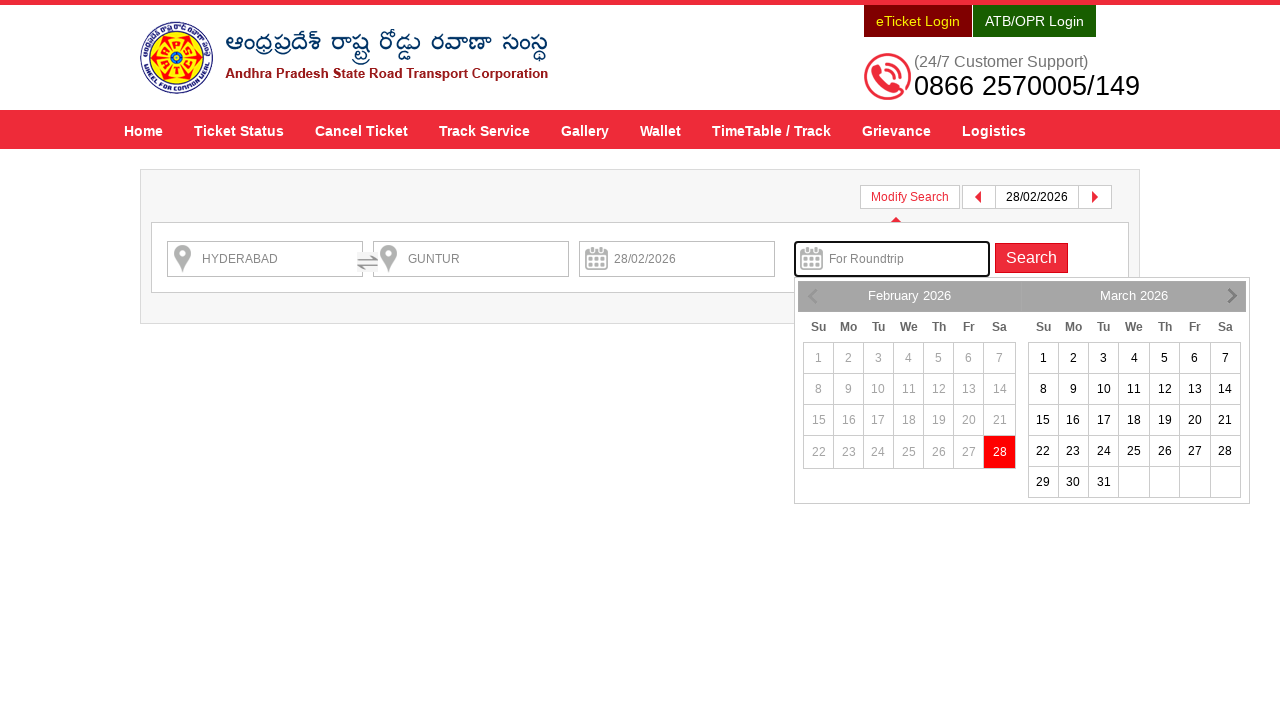